Navigates to a webpage and scrolls through the entire page from top to bottom to trigger any lazy-loaded content, then scrolls back to top.

Starting URL: http://www.gongsibao.com

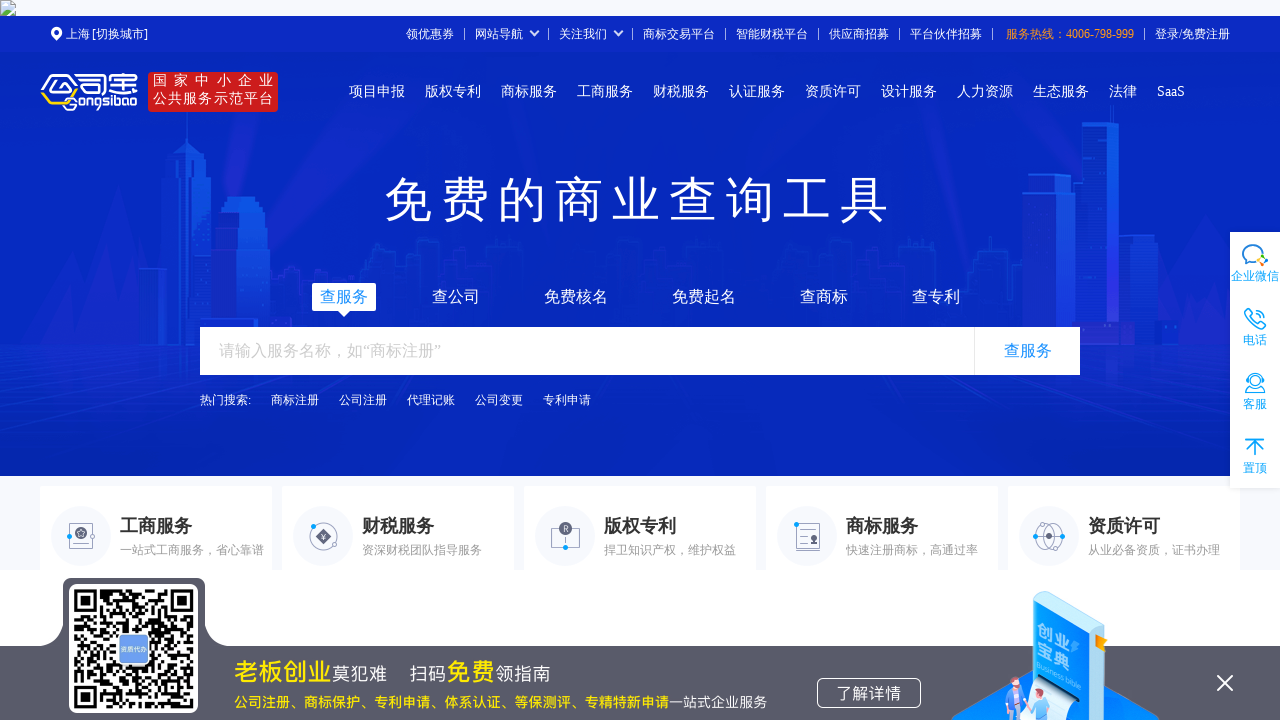

Set viewport size to 1200x900
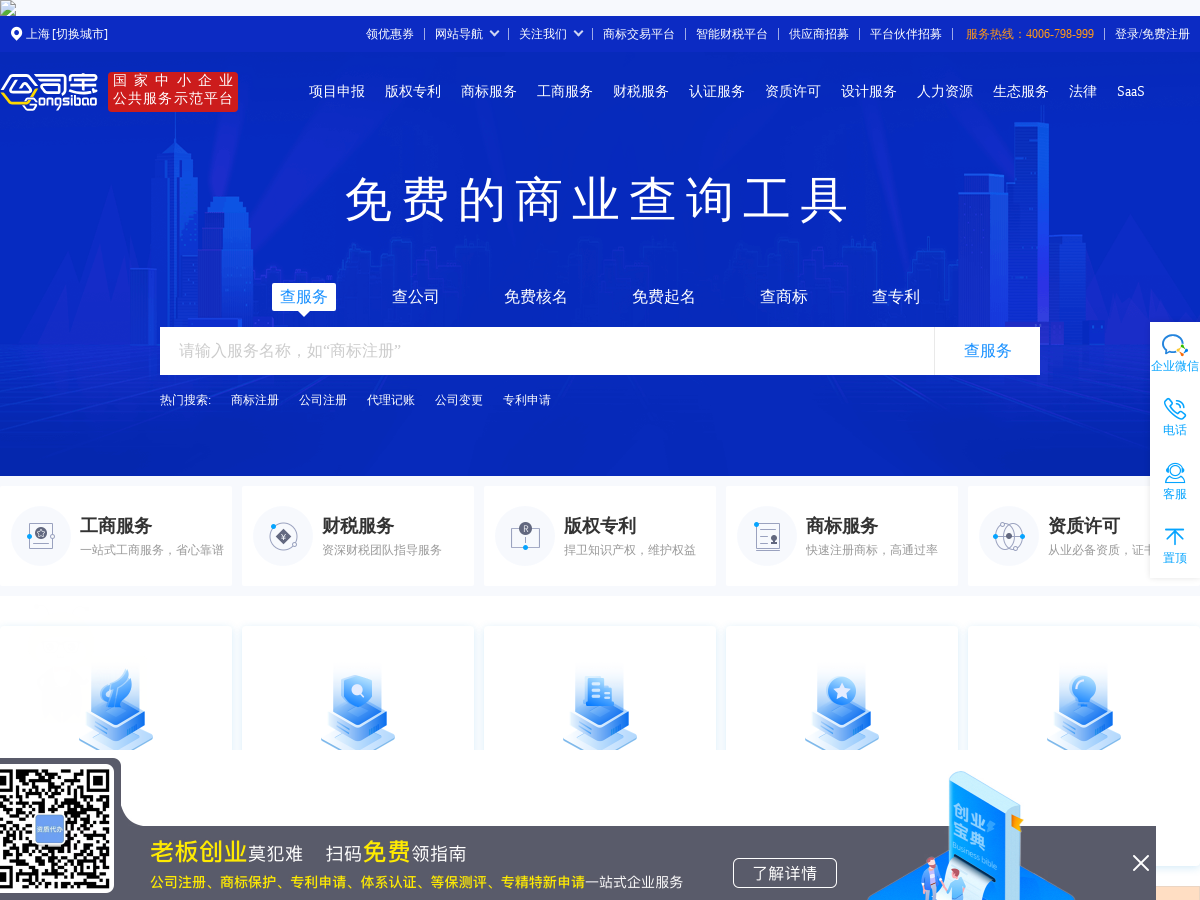

Scrolled through entire page from top to bottom to trigger lazy-loaded content, then scrolled back to top
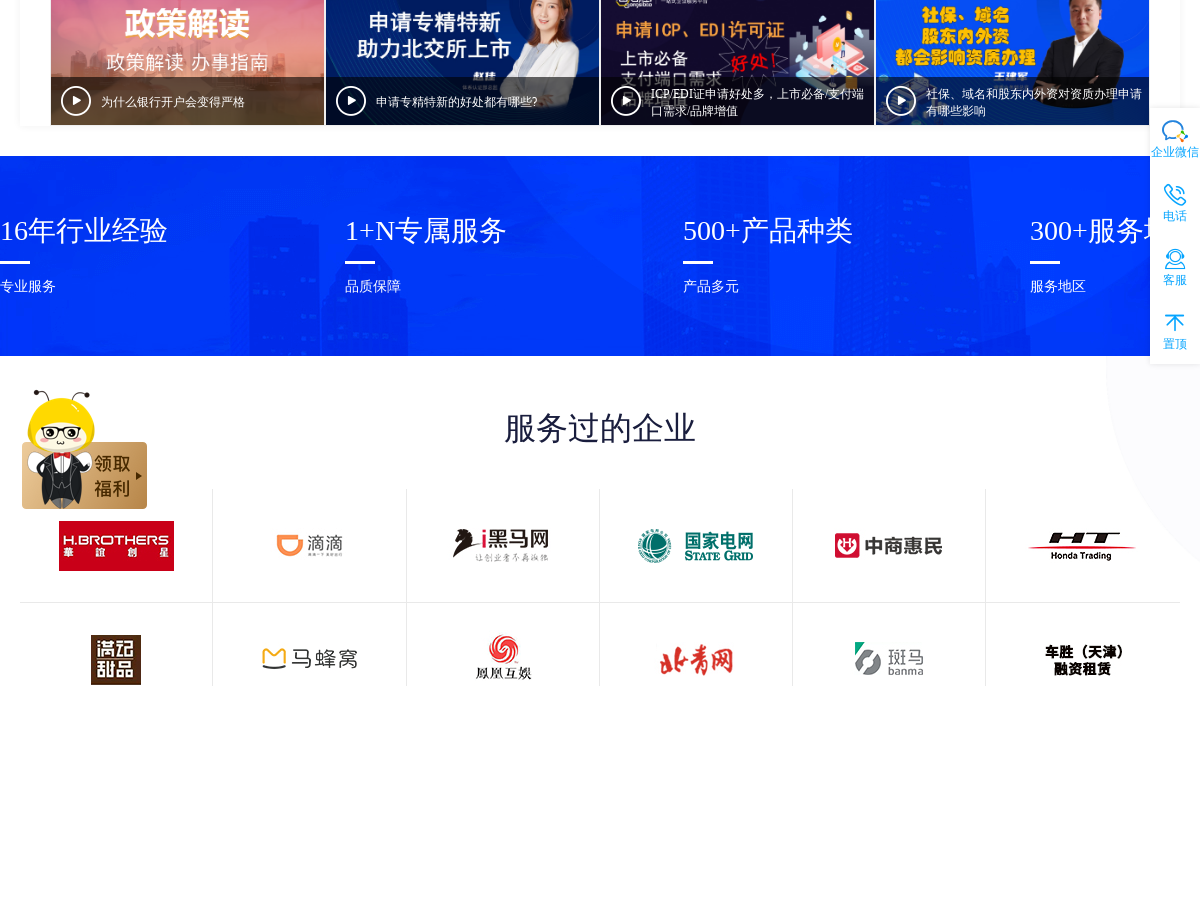

Waited 2 seconds for page to complete scrolling and content to load
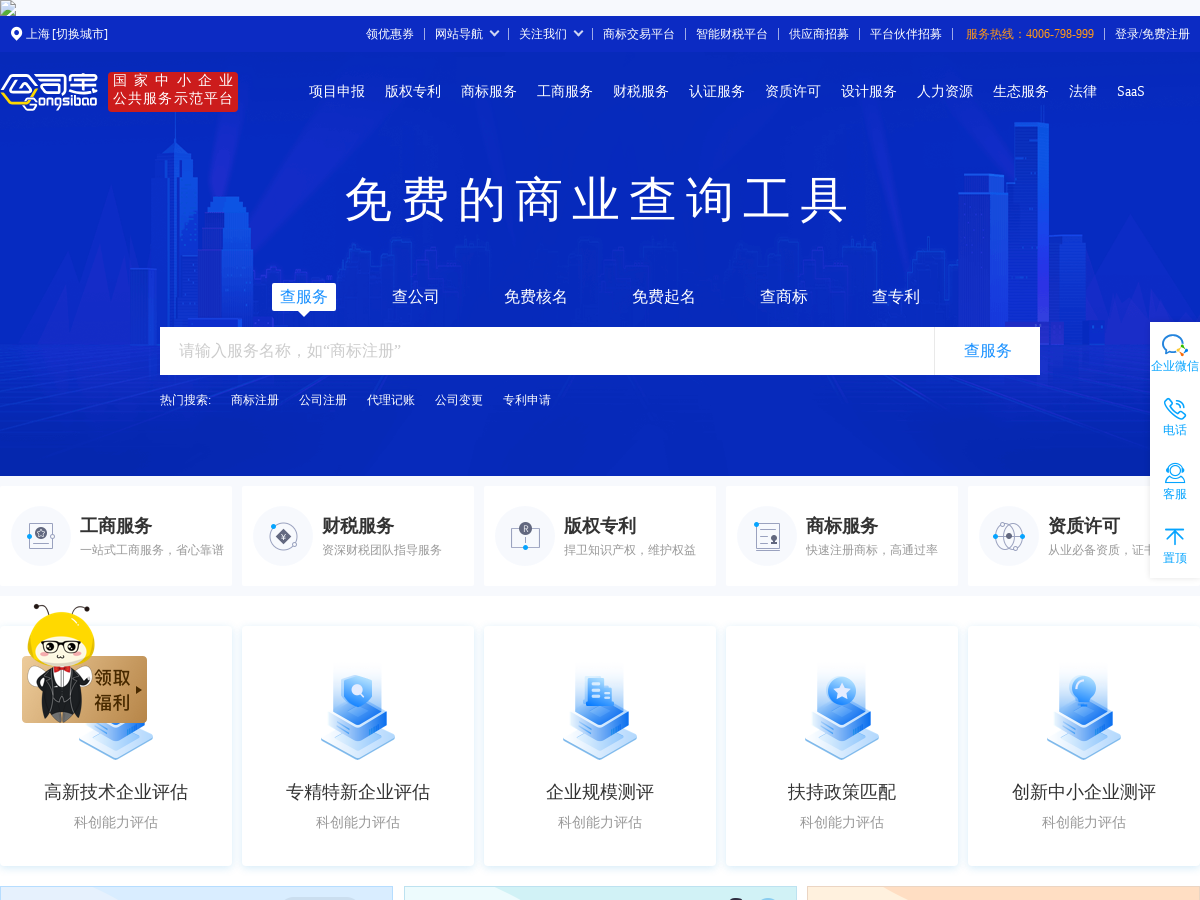

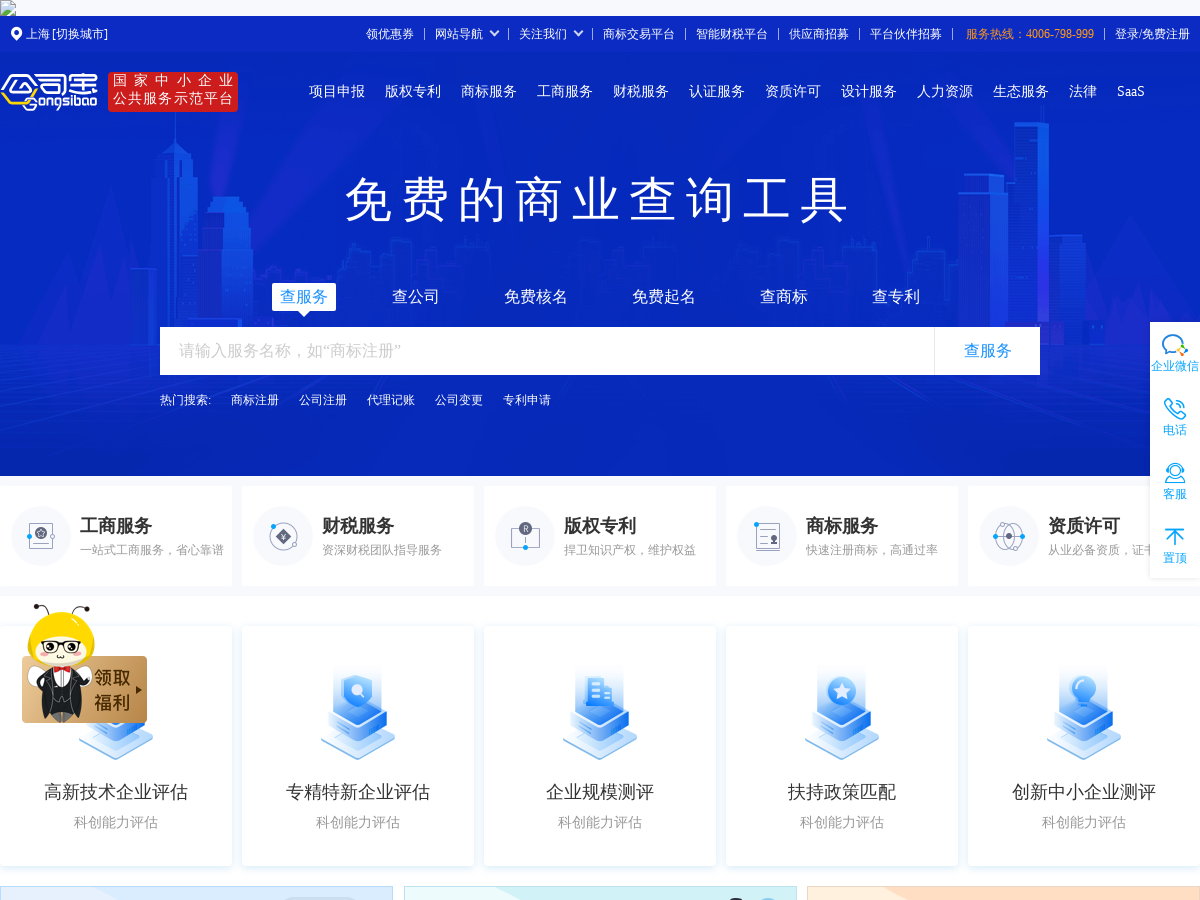